Tests radio button functionality by selecting Option 3, then Option 1, and verifying the result message shows the final selection

Starting URL: https://kristinek.github.io/site/examples/actions

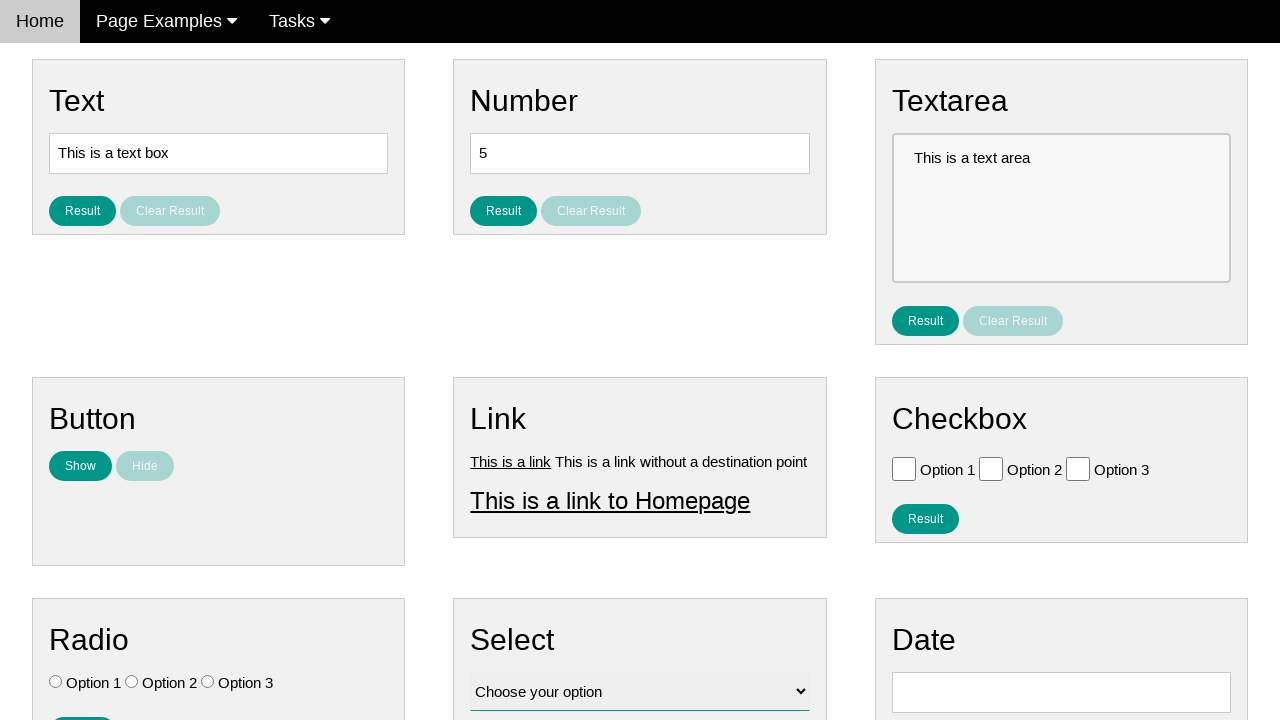

Navigated to radio button test page
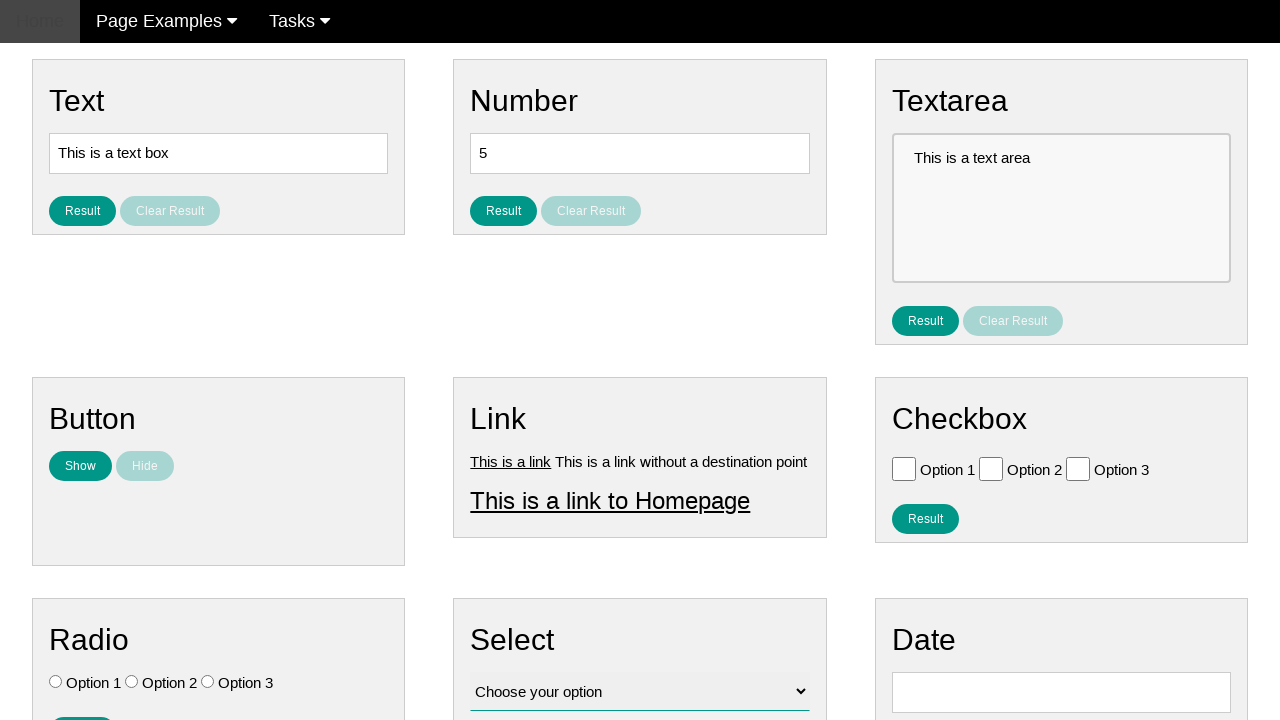

Located all radio button elements
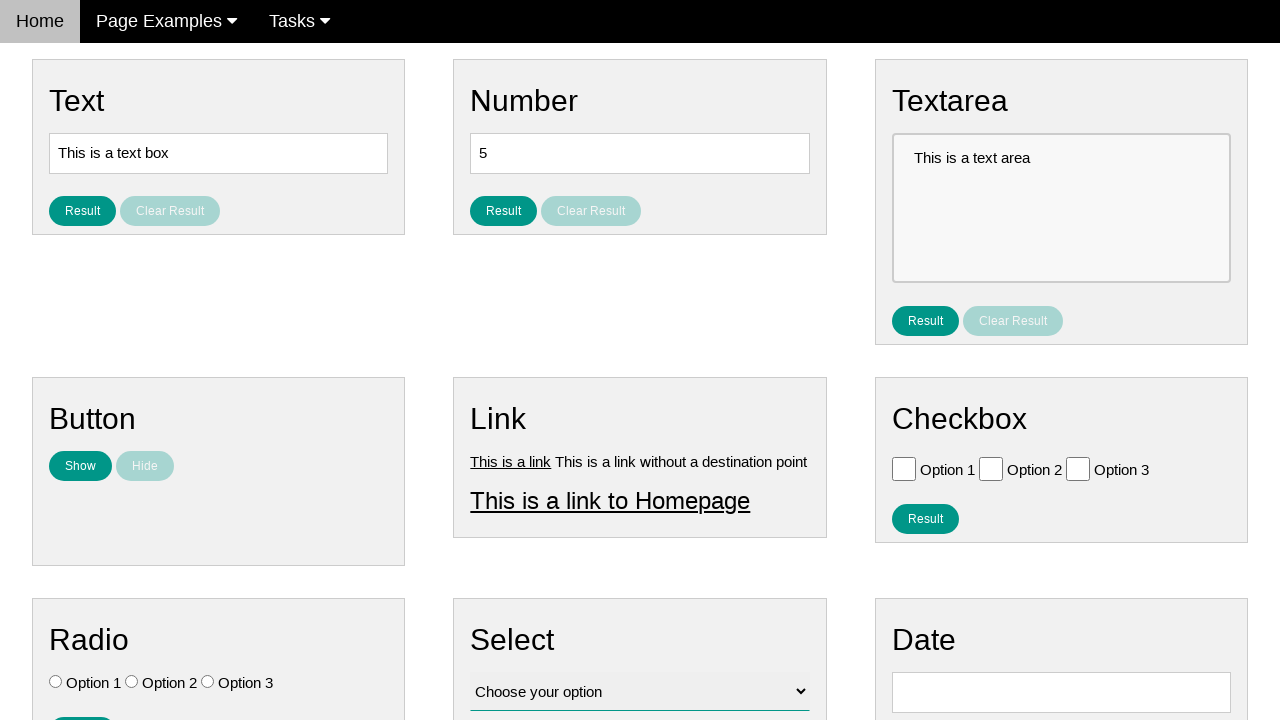

Verified radio button 0 is not initially checked
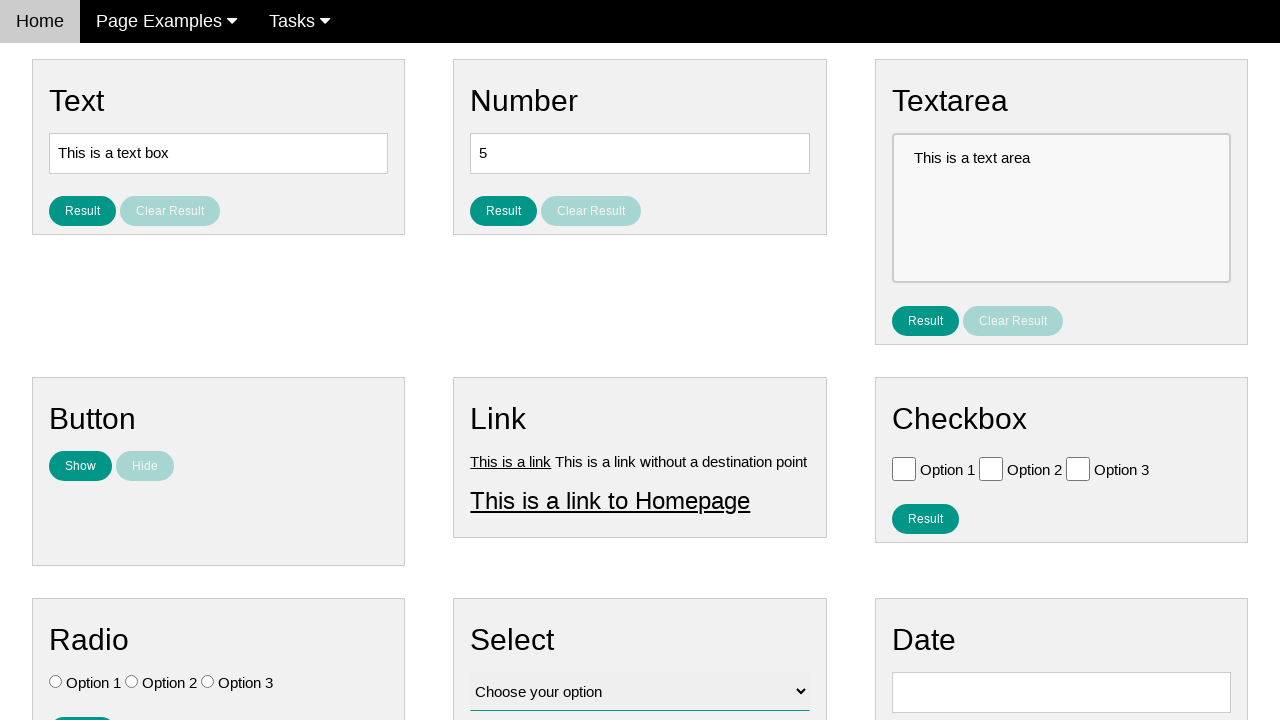

Verified radio button 1 is not initially checked
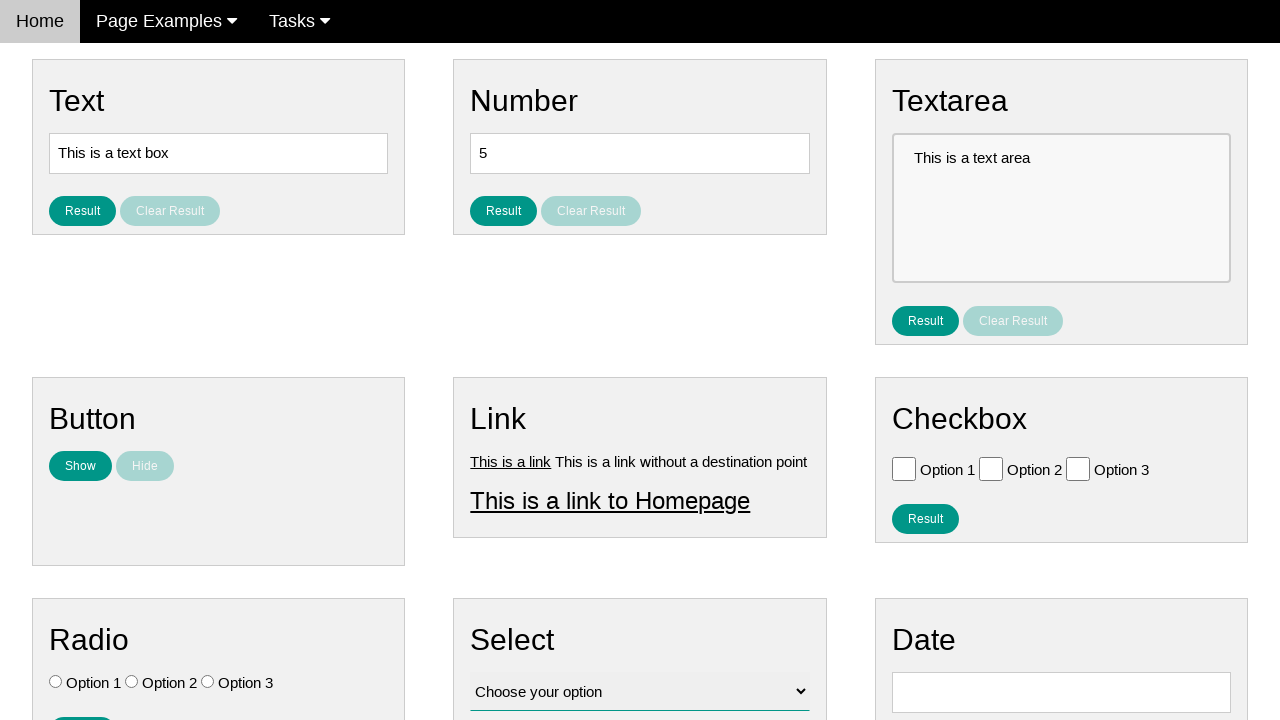

Verified radio button 2 is not initially checked
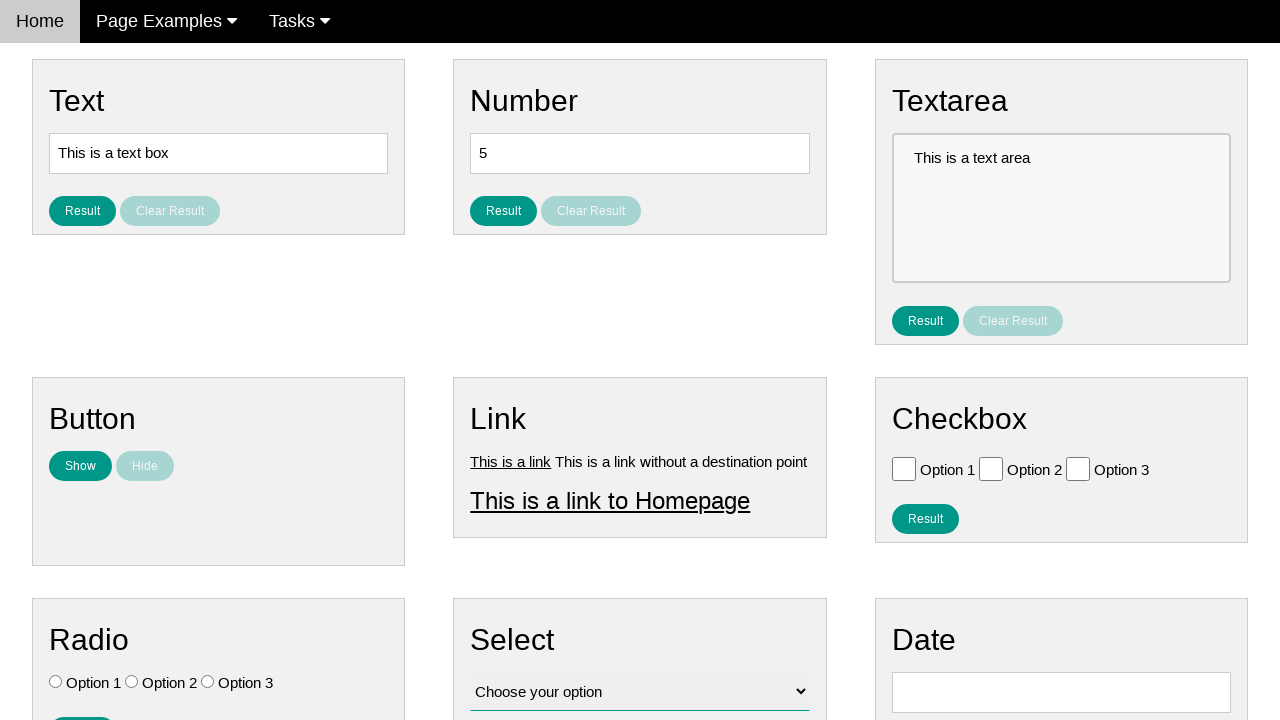

Selected Option 3 radio button at (208, 682) on #vfb-7-3
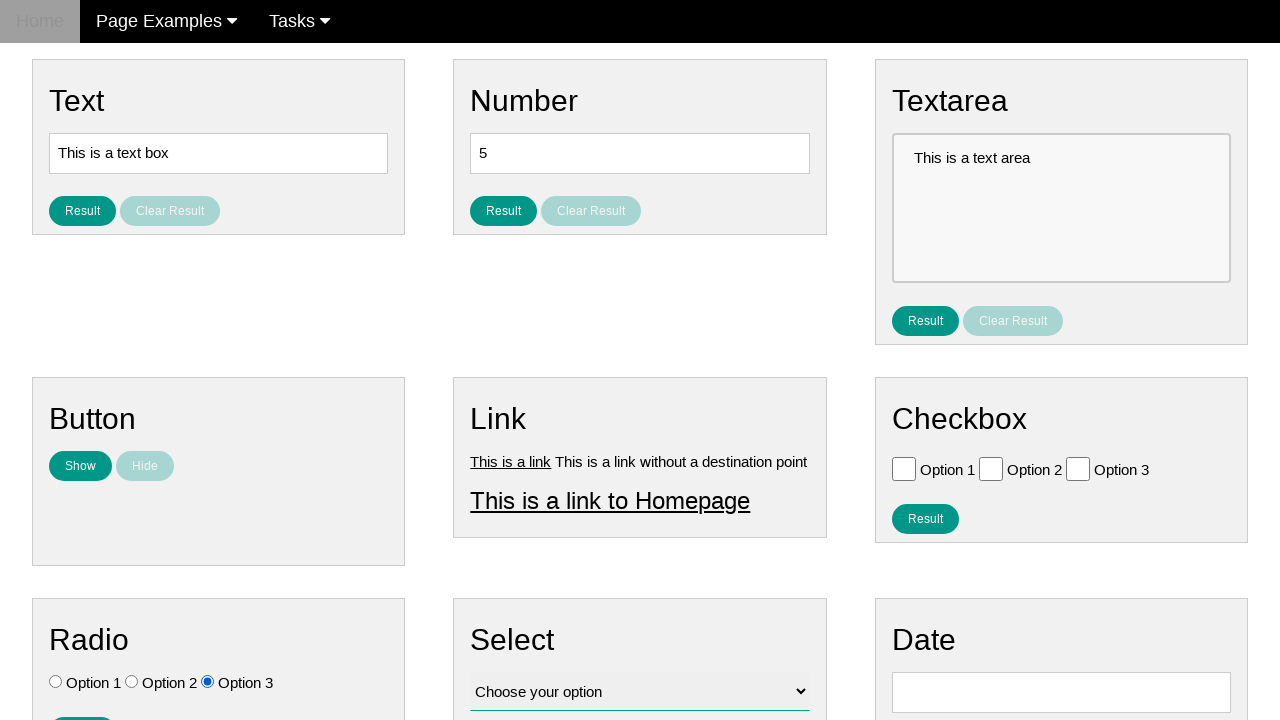

Selected Option 1 radio button at (56, 682) on #vfb-7-1
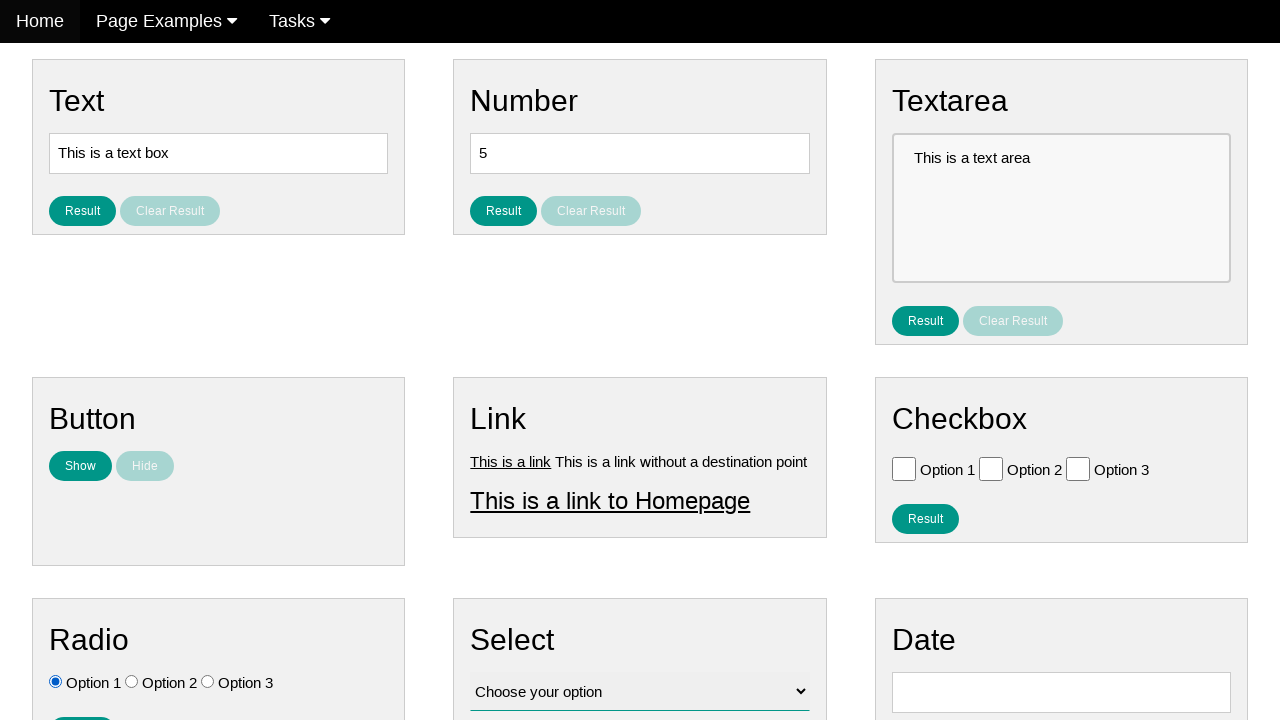

Clicked result button to display selection at (82, 705) on #result_button_ratio
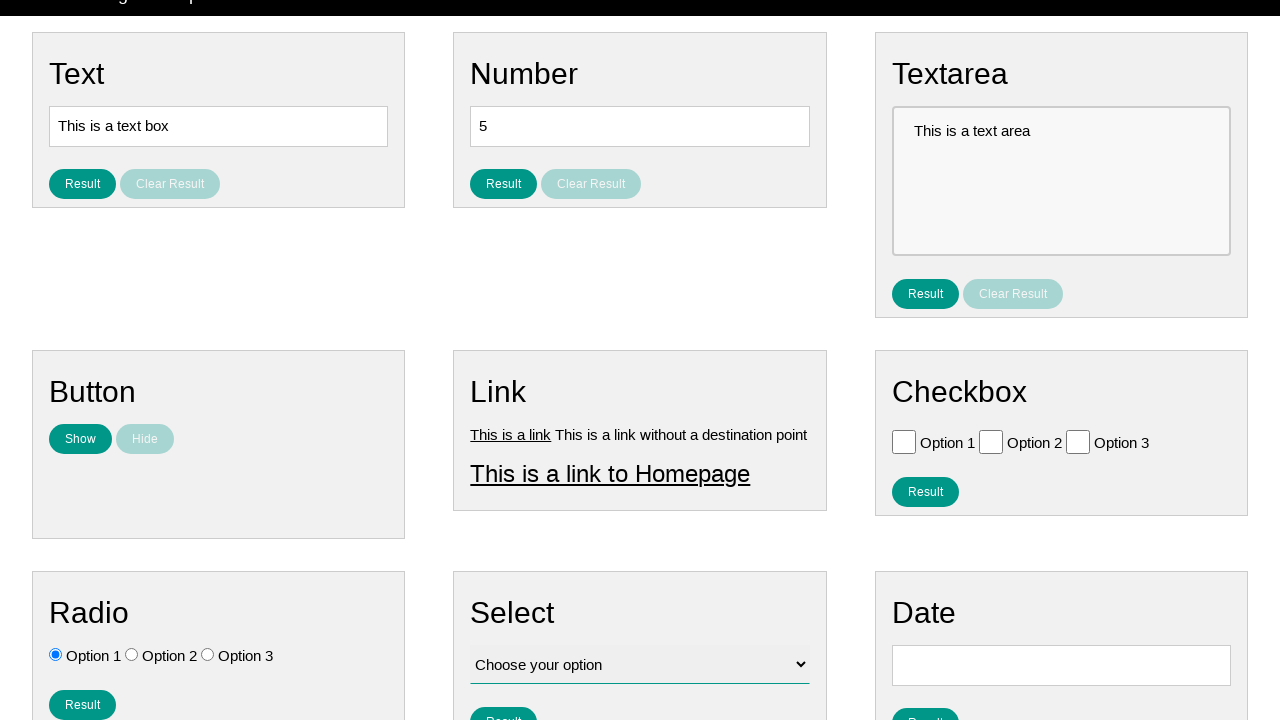

Located result text element
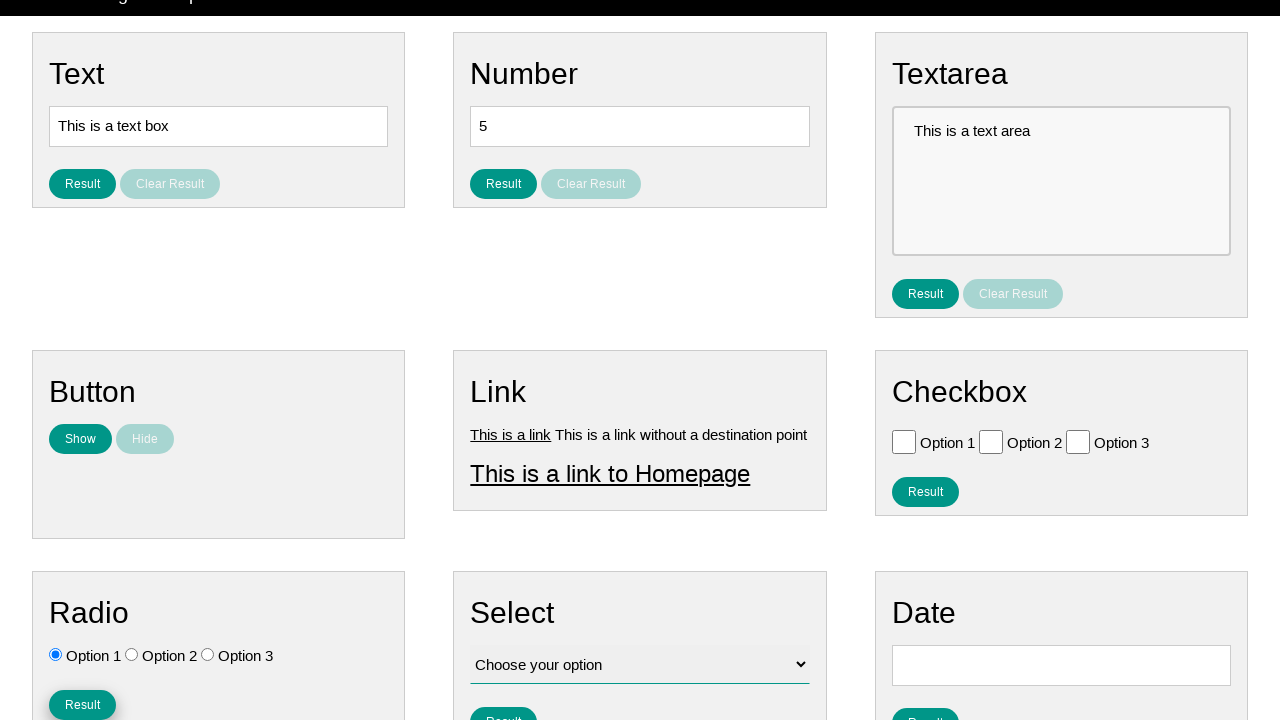

Verified result message shows 'You selected option: Option 1'
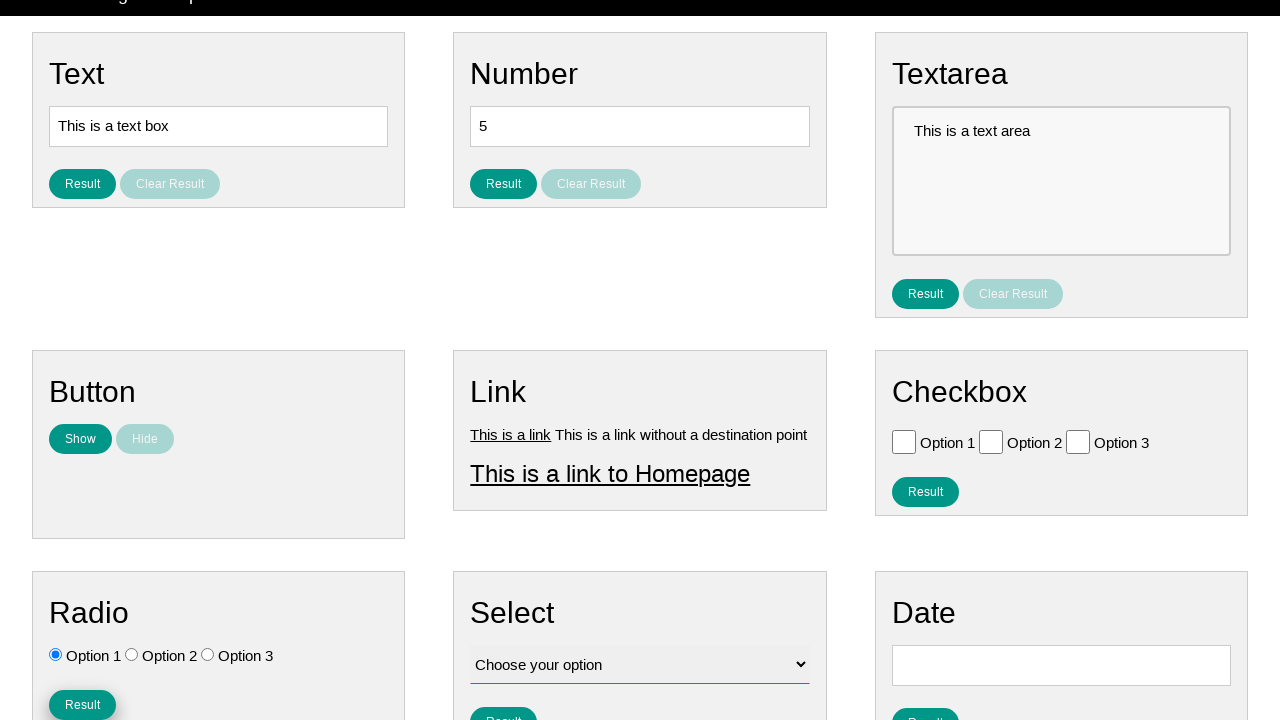

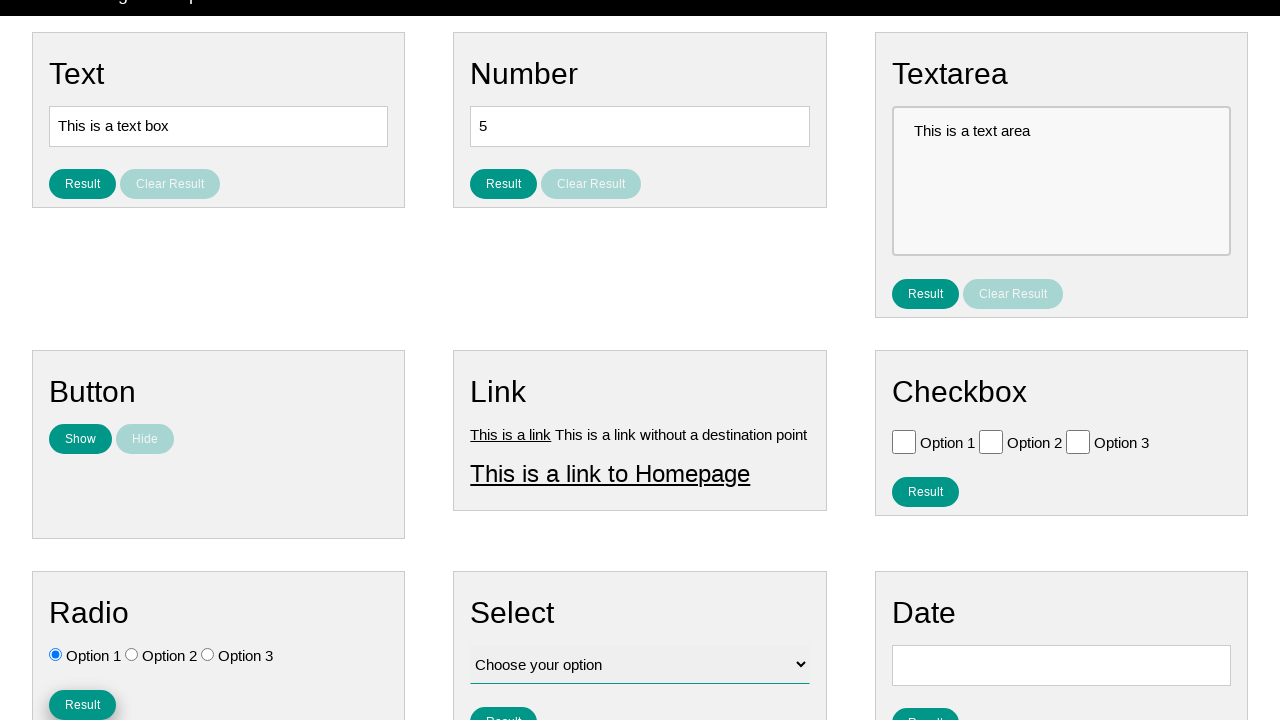